Navigates to the Java documentation page by clicking Get Started, hovering over the language dropdown, selecting Java, and verifying the page content

Starting URL: https://playwright.dev/

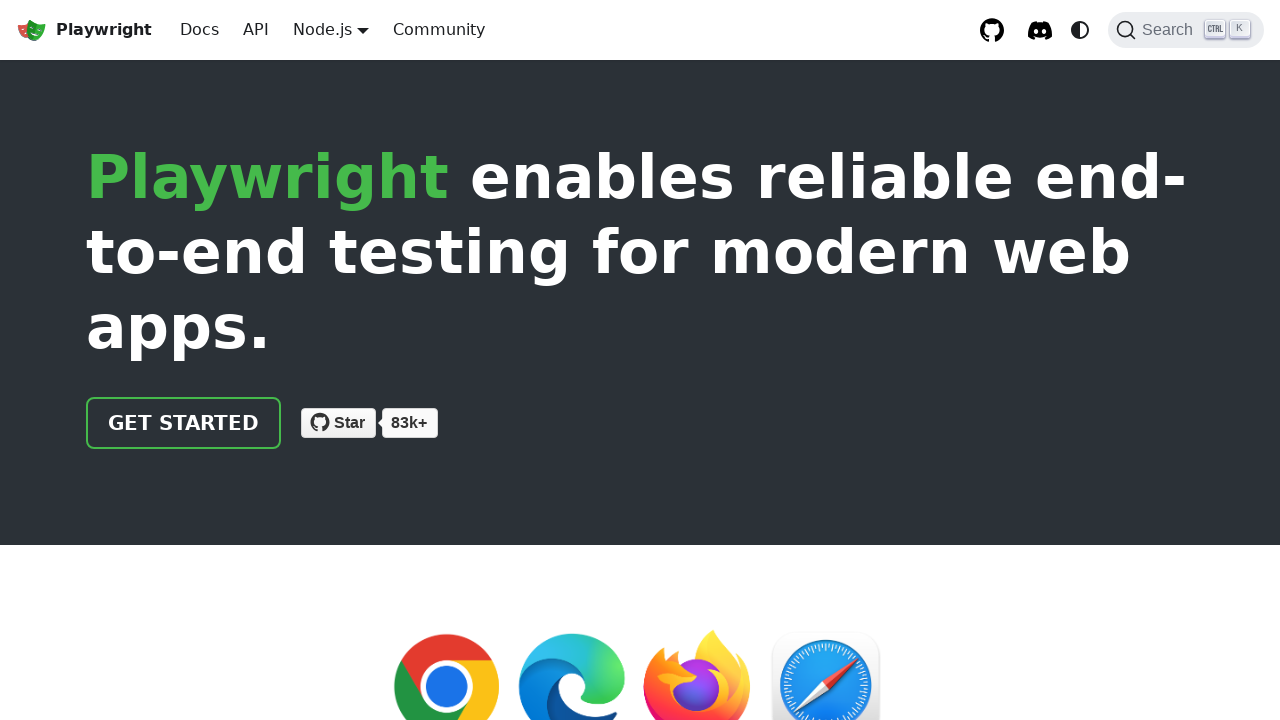

Clicked Get Started button at (184, 423) on a:has-text('Get started')
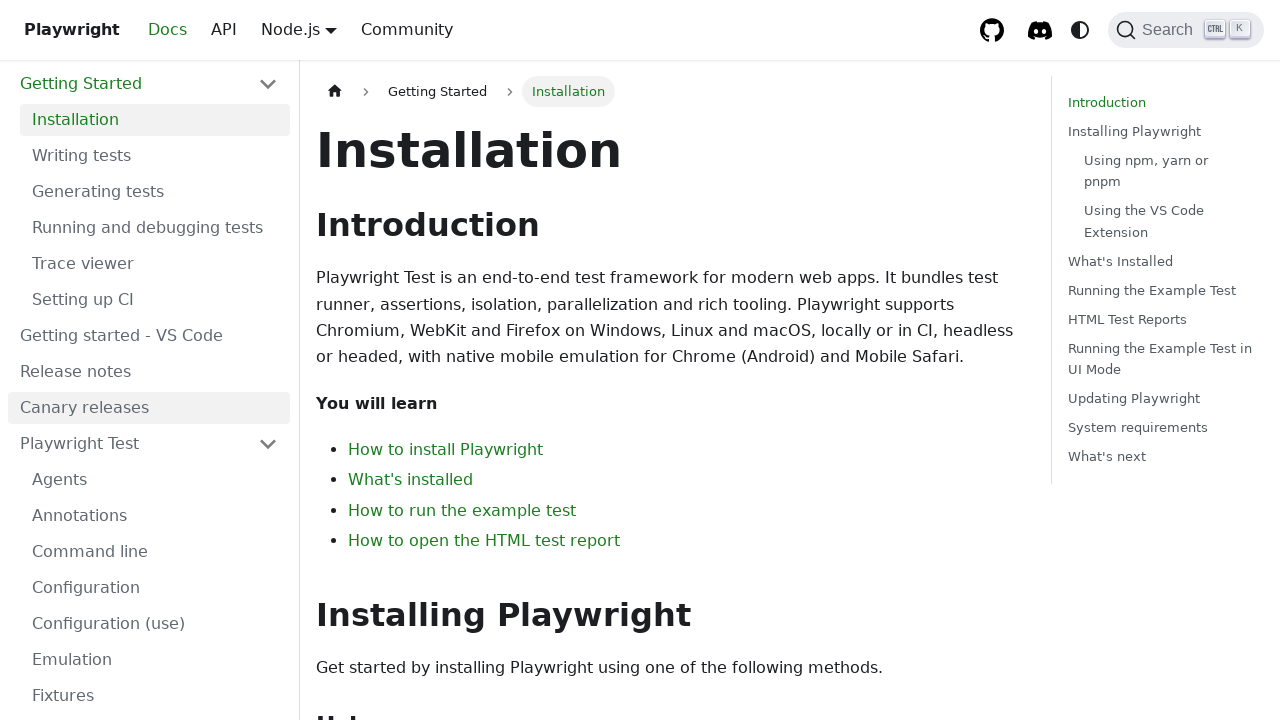

Intro page loaded
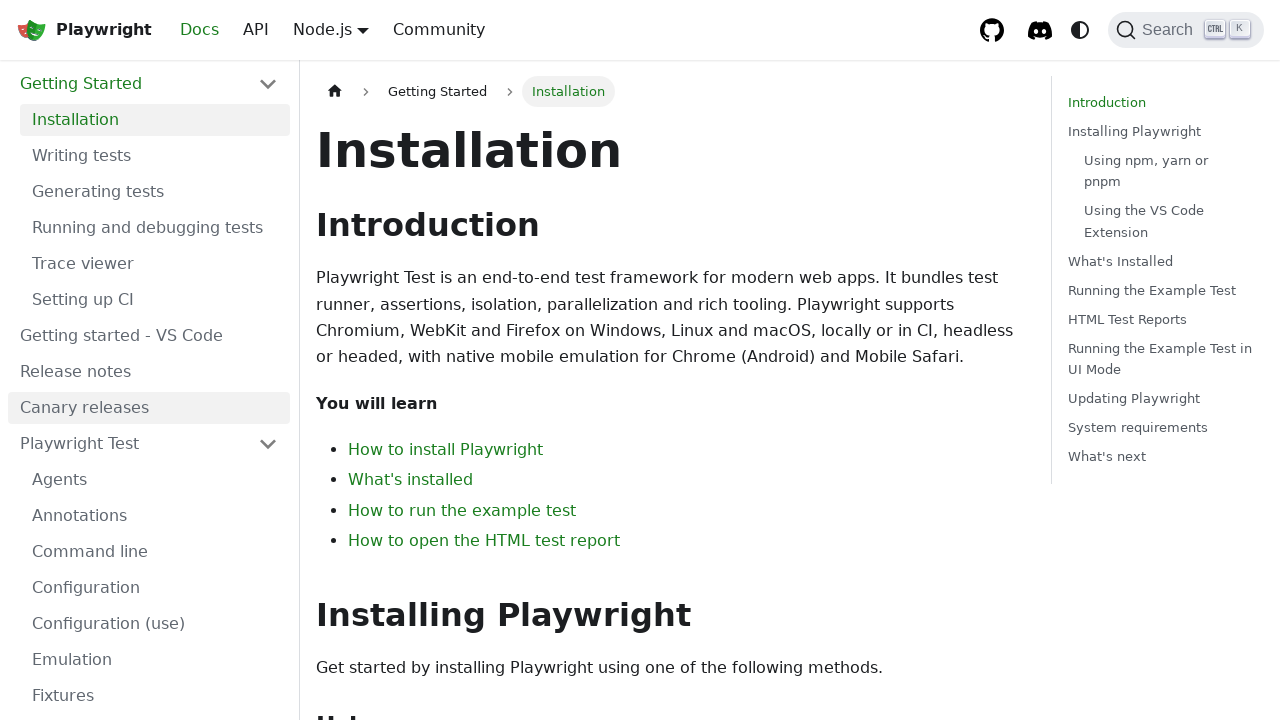

Hovered over language dropdown at (331, 30) on .navbar__item.dropdown
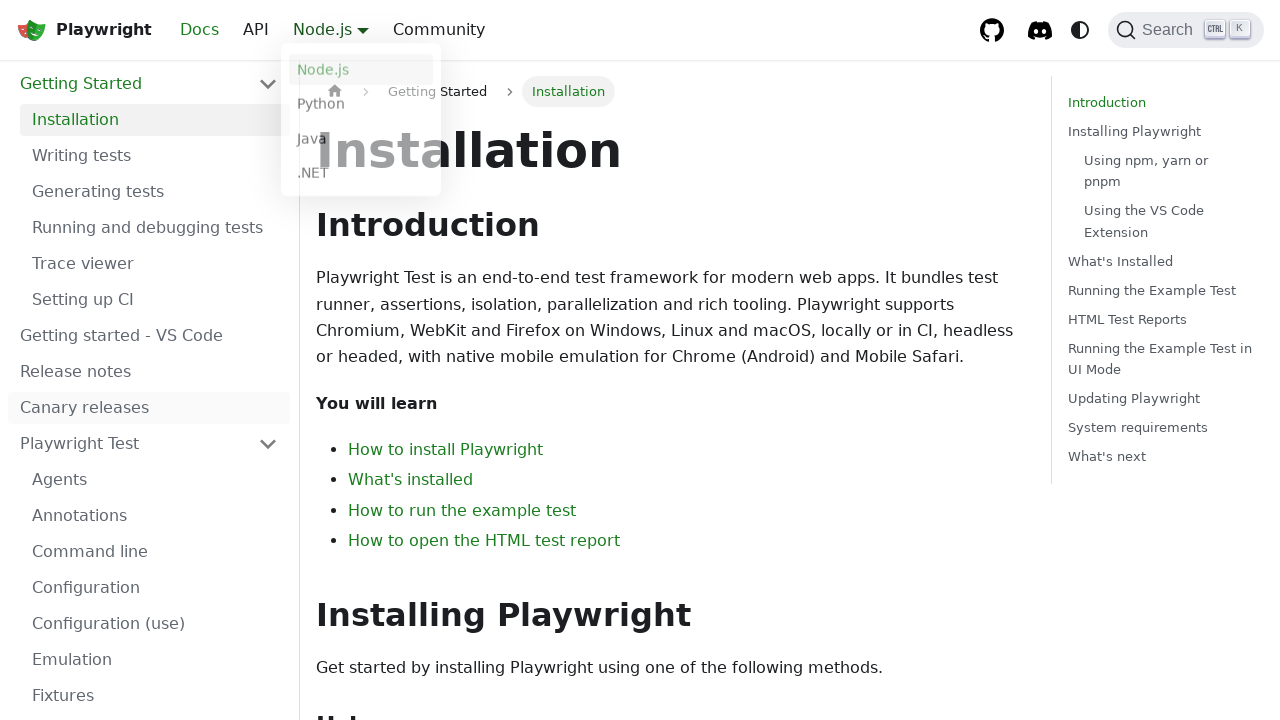

Clicked Java option from dropdown at (361, 142) on a:has-text('Java')
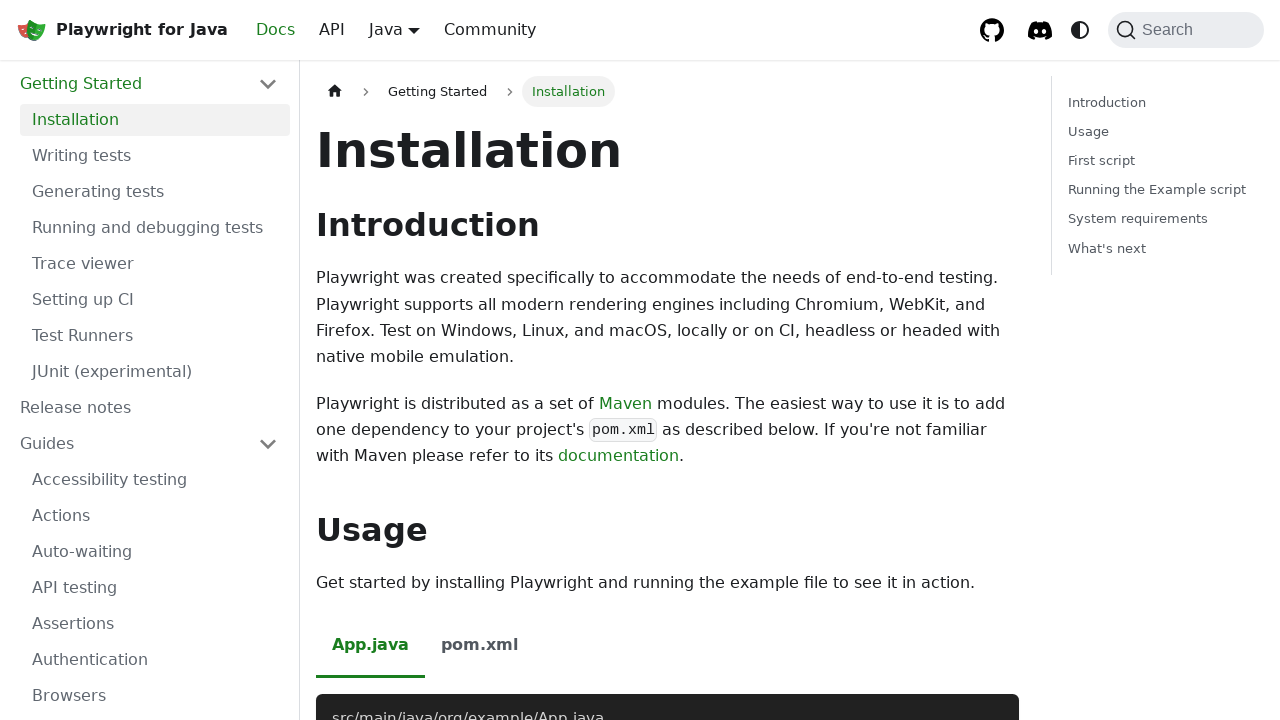

Java documentation page loaded (URL contains /java/)
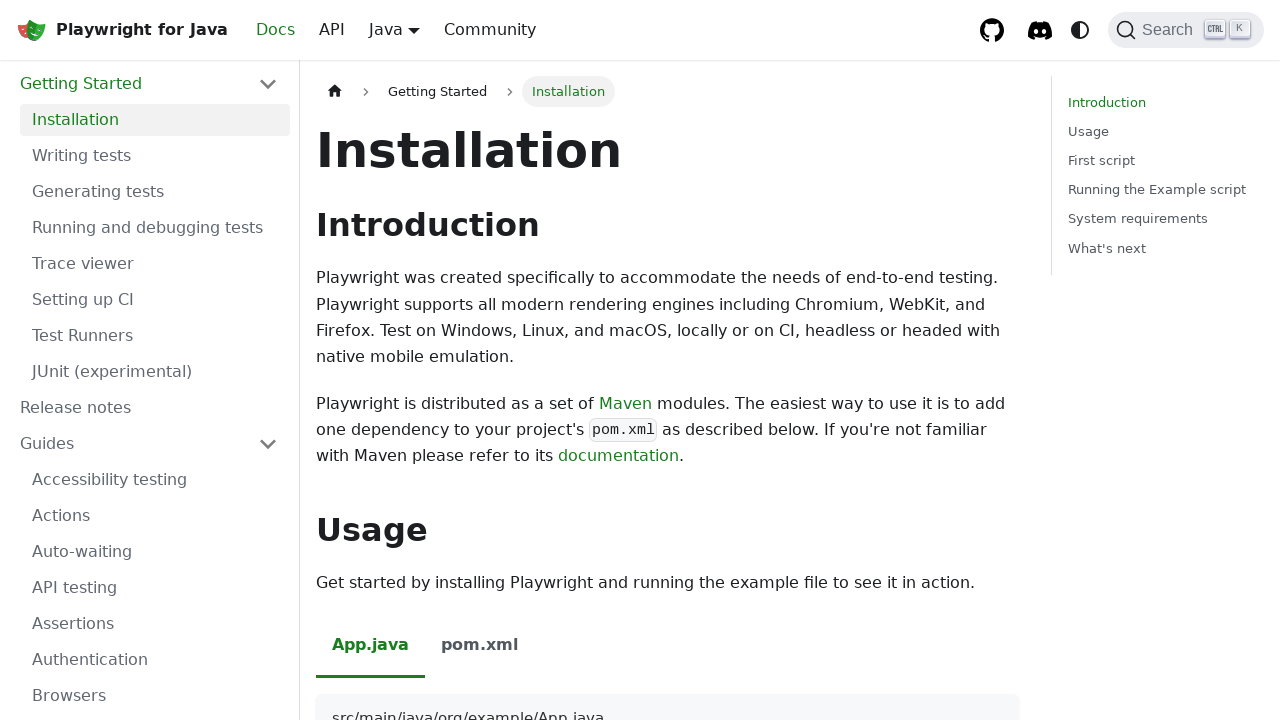

Verified Installation heading is present on Java page
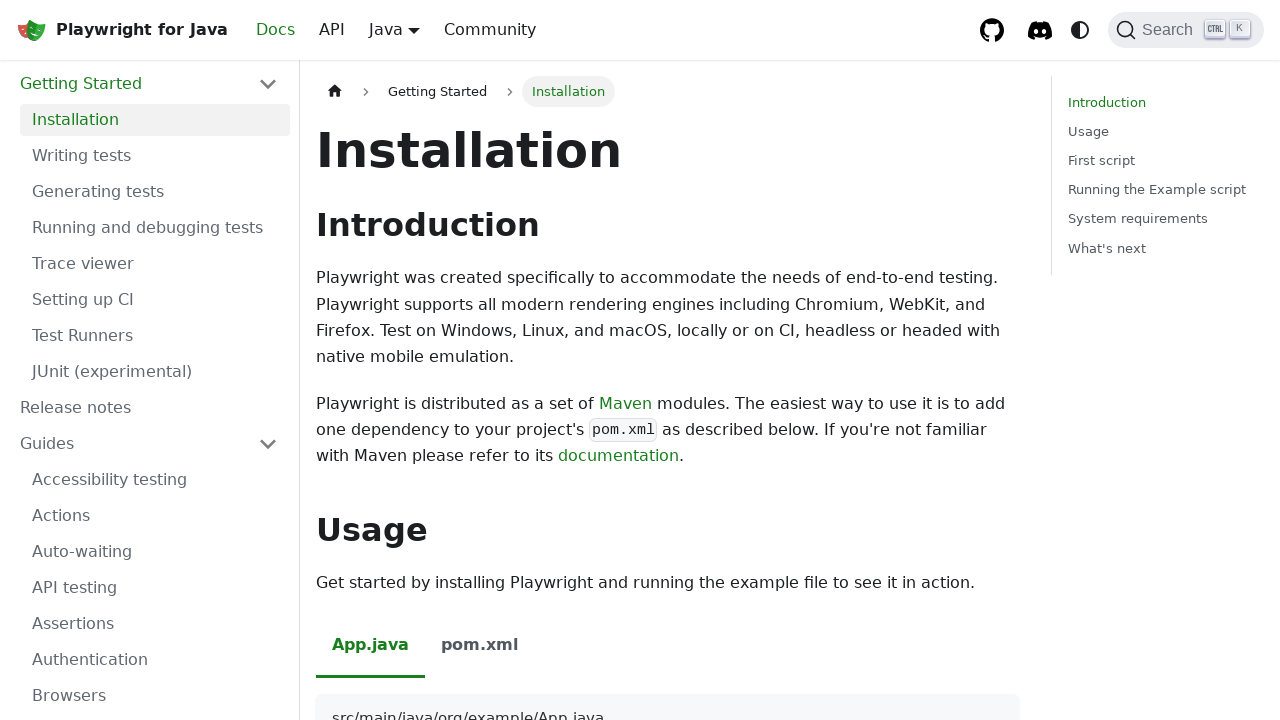

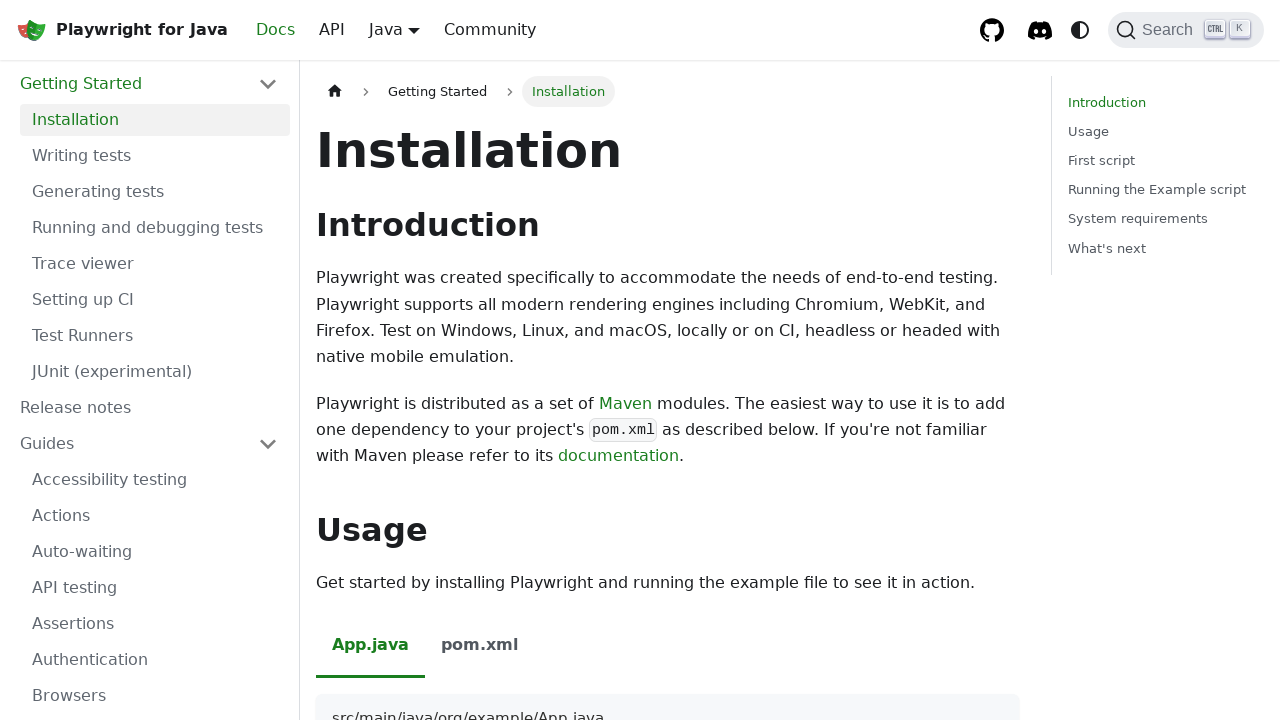